Tests that new items are appended to the bottom of the list by creating 3 todos

Starting URL: https://demo.playwright.dev/todomvc

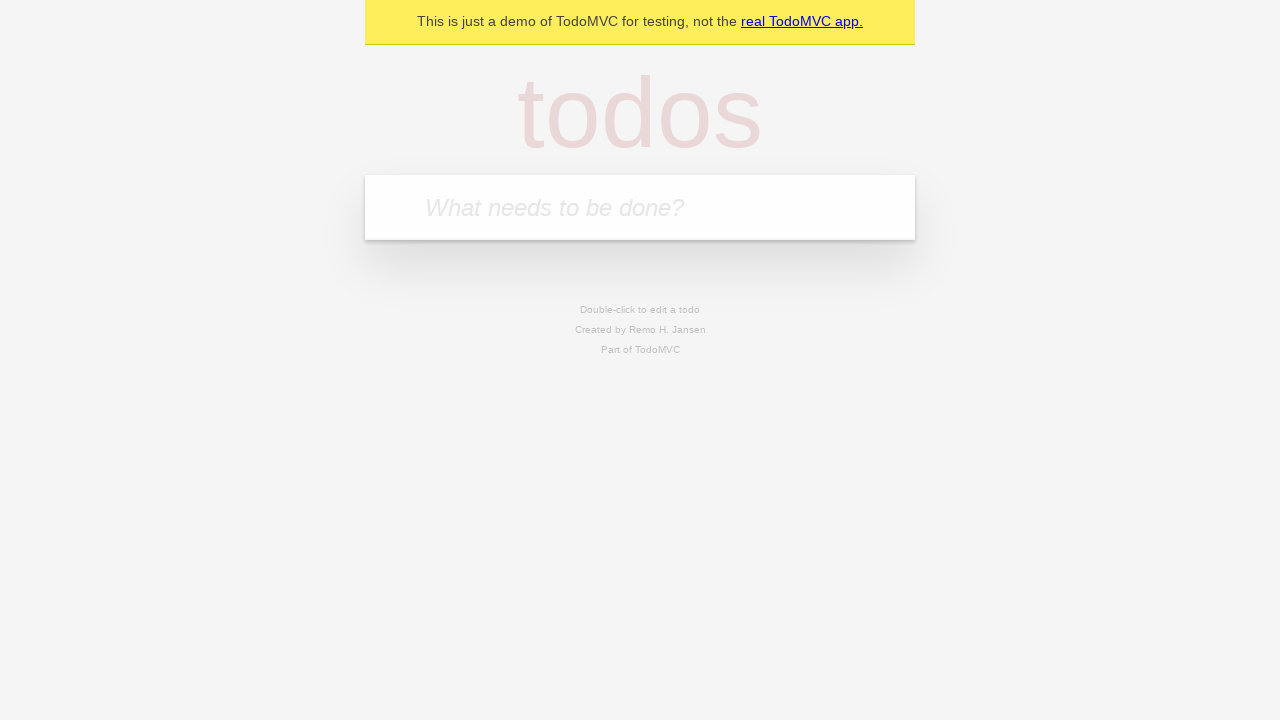

Filled new todo input with 'buy some cheese' on .new-todo
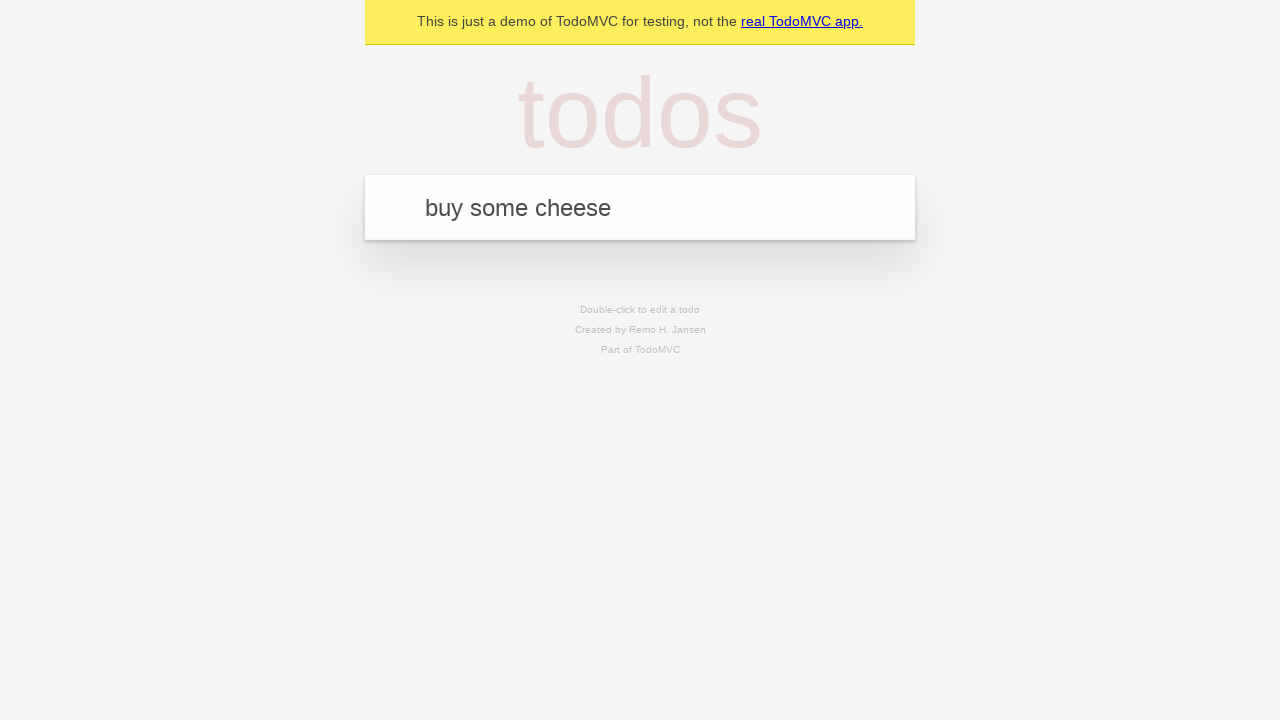

Pressed Enter to create first todo item on .new-todo
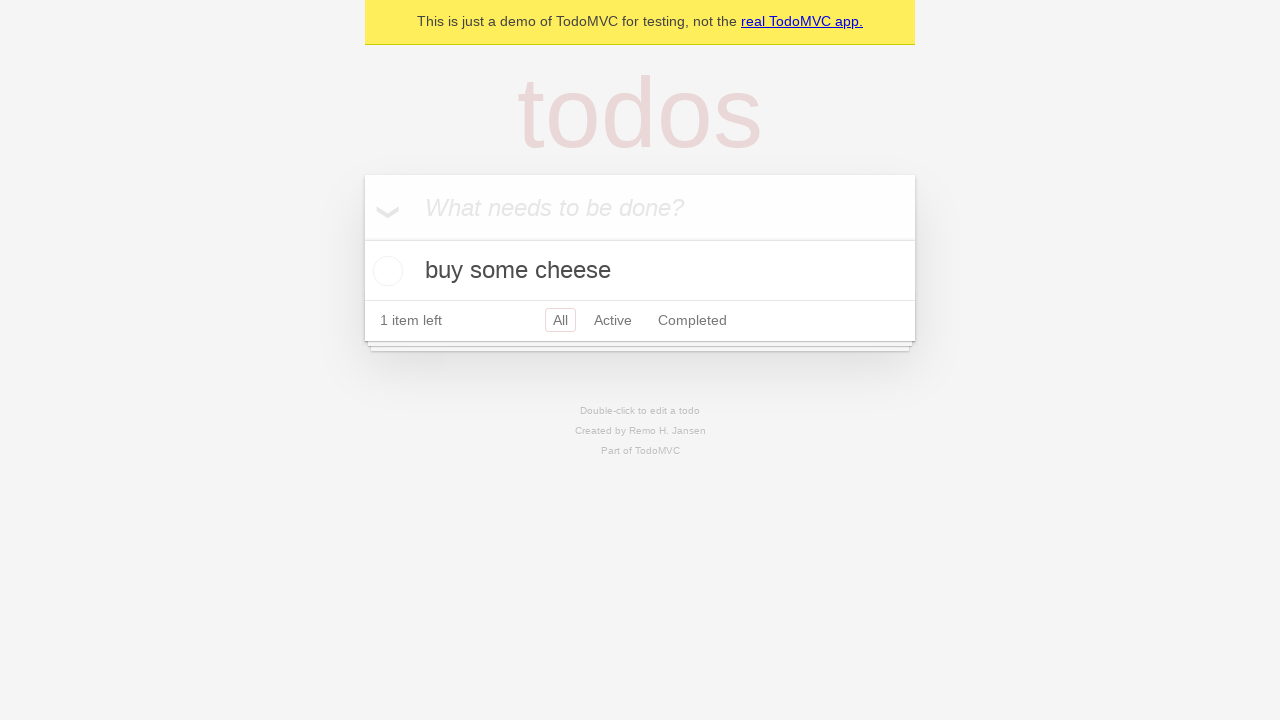

Filled new todo input with 'feed the cat' on .new-todo
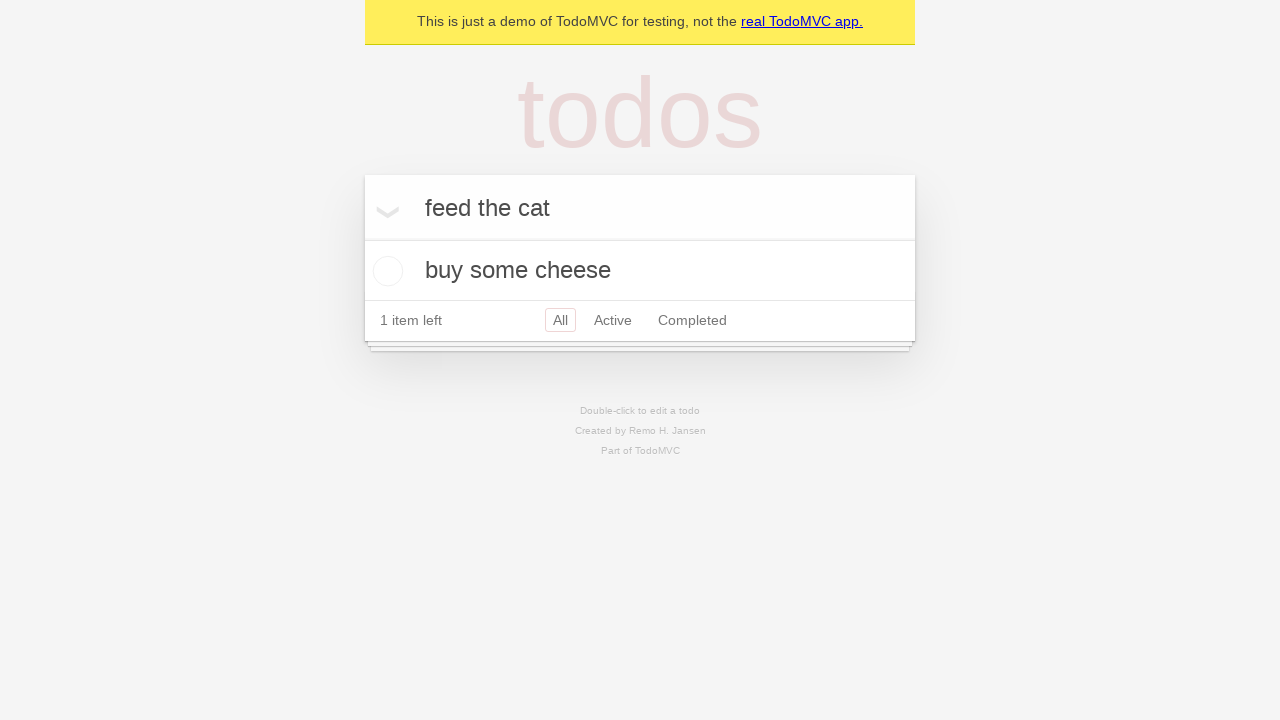

Pressed Enter to create second todo item on .new-todo
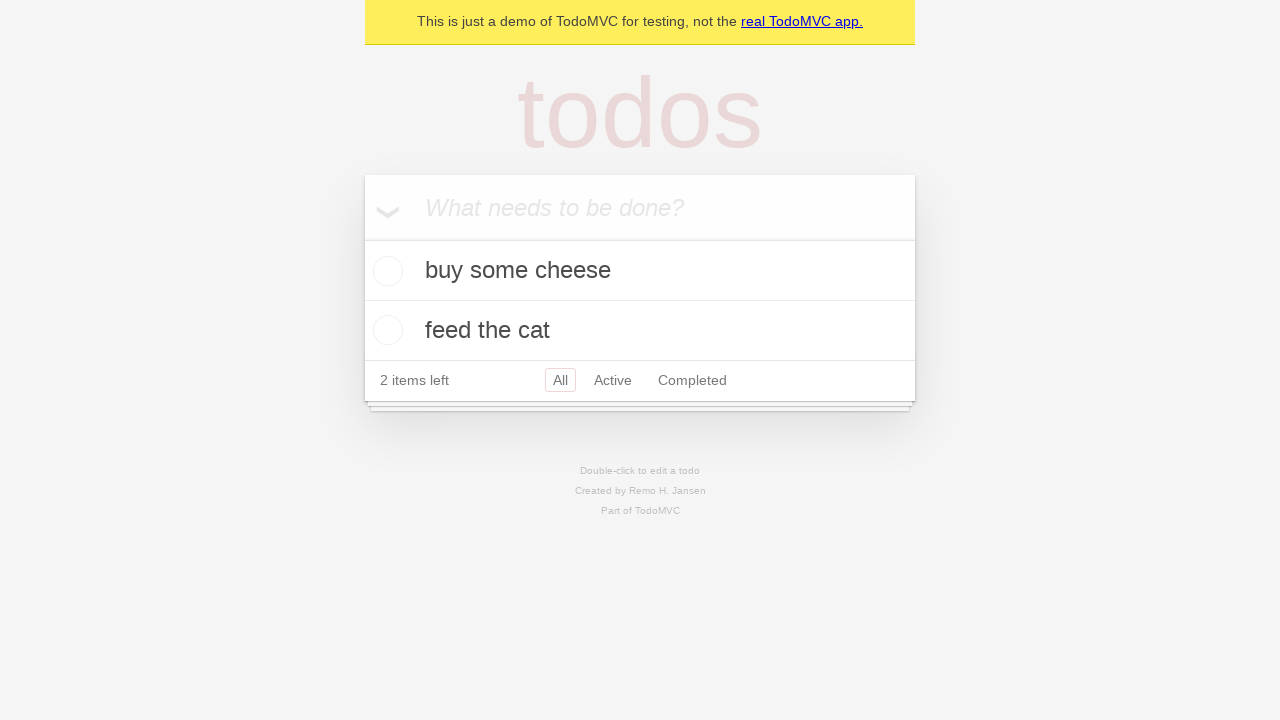

Filled new todo input with 'book a doctors appointment' on .new-todo
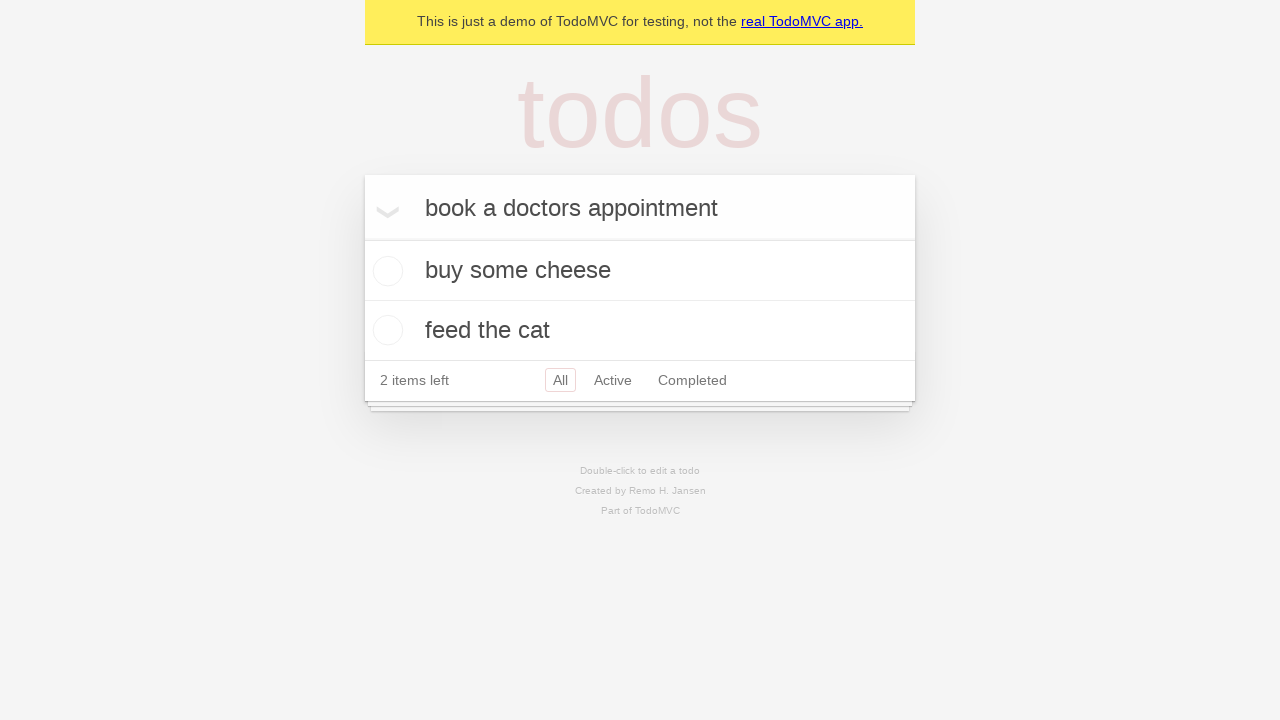

Pressed Enter to create third todo item on .new-todo
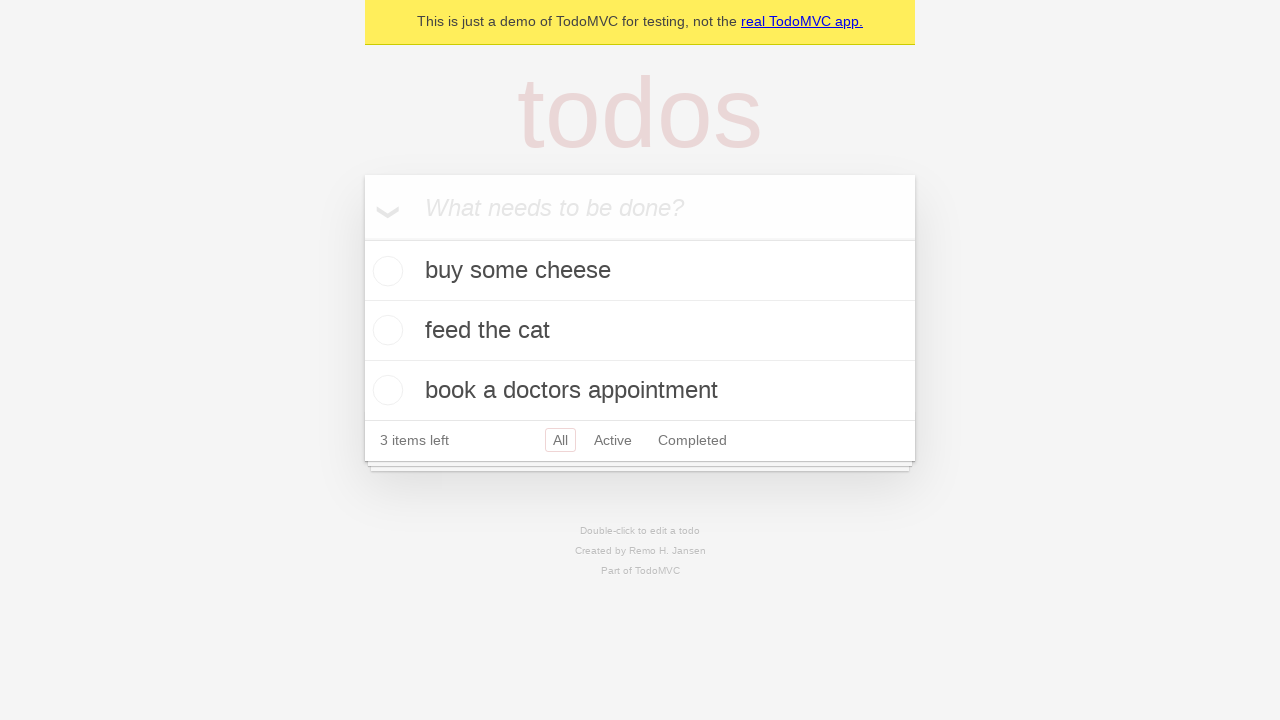

Verified all 3 todo items are displayed in the list
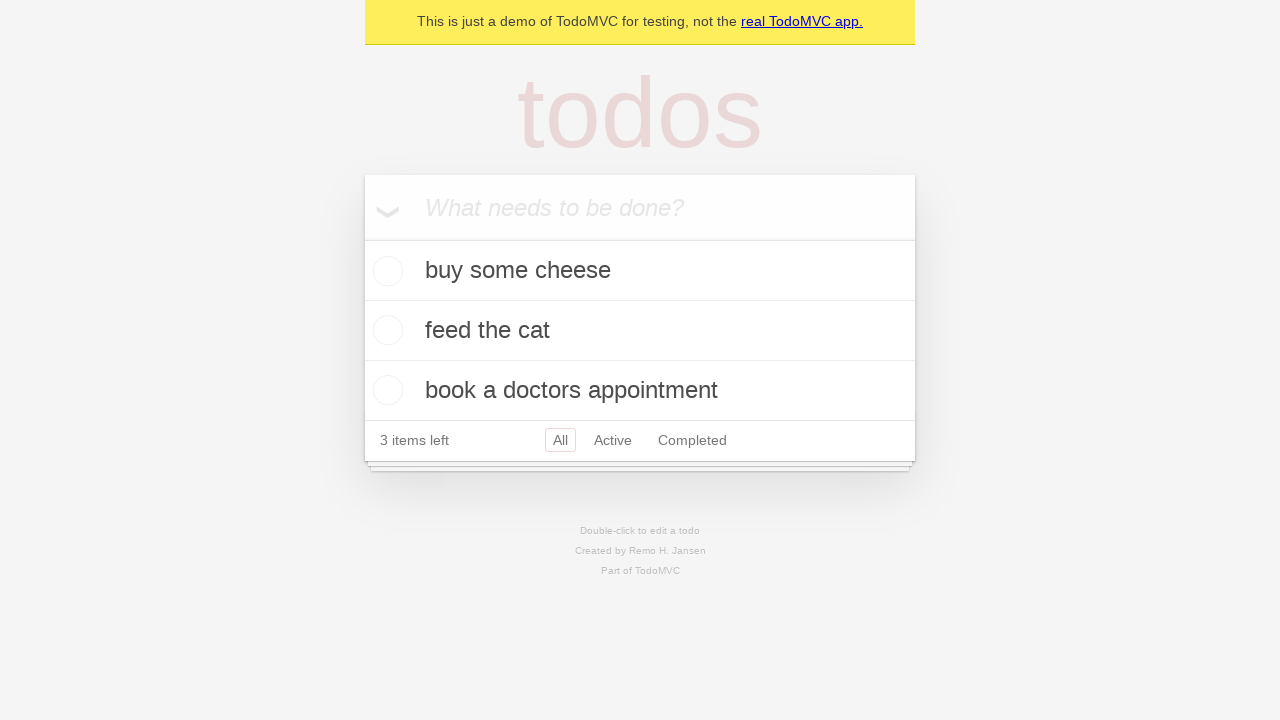

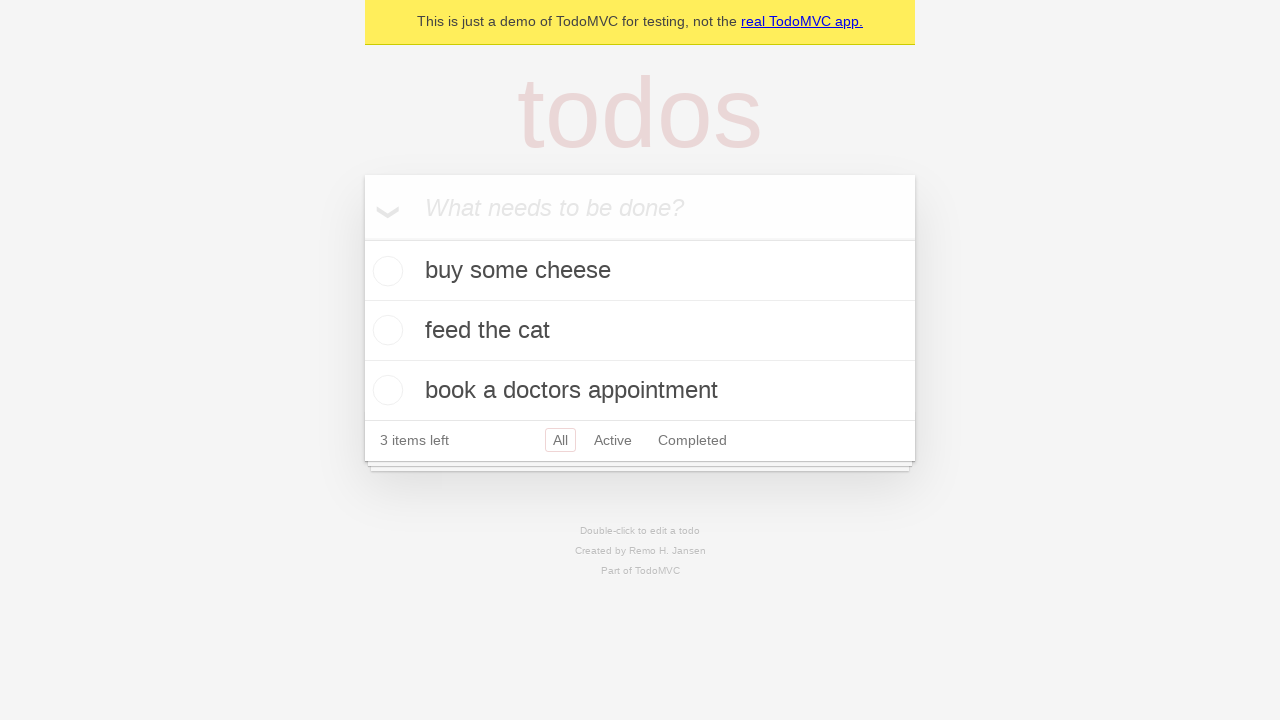